Tests handling of a JavaScript prompt popup by switching to an iframe, clicking a button to trigger the prompt, entering text, and accepting the alert

Starting URL: https://www.w3schools.com/js/tryit.asp?filename=tryjs_prompt

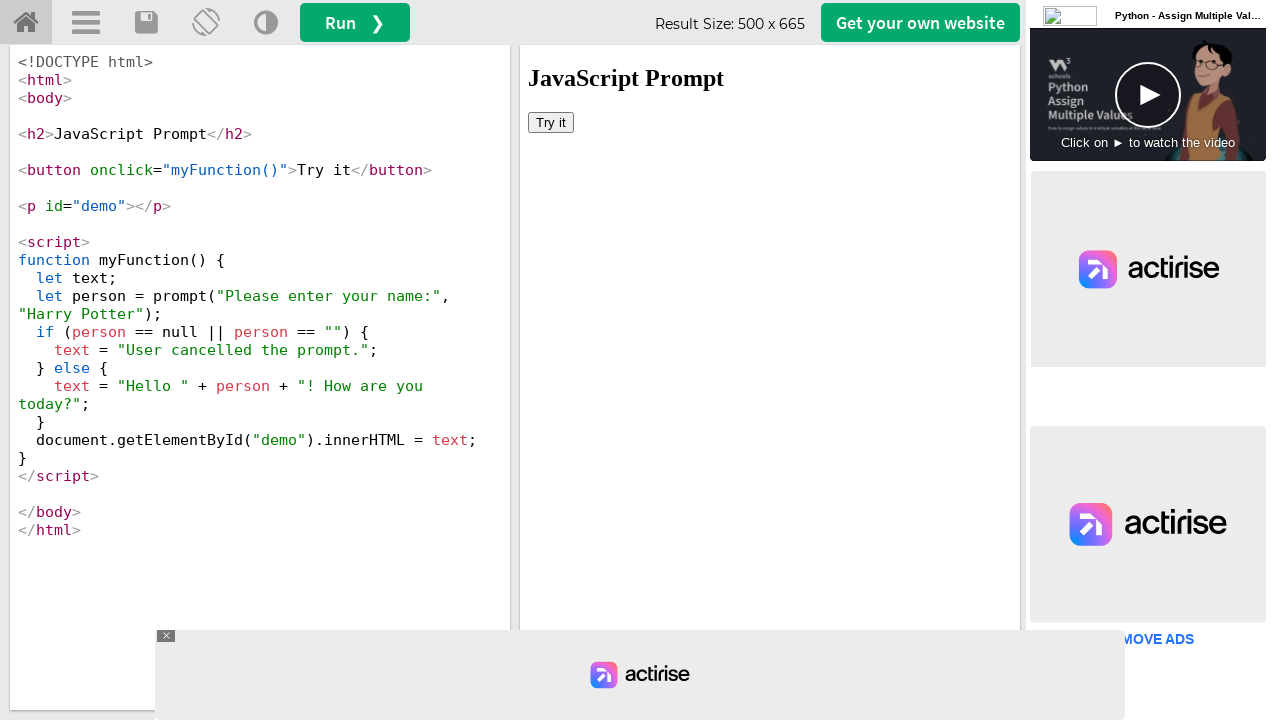

Located iframe with id 'iframeResult'
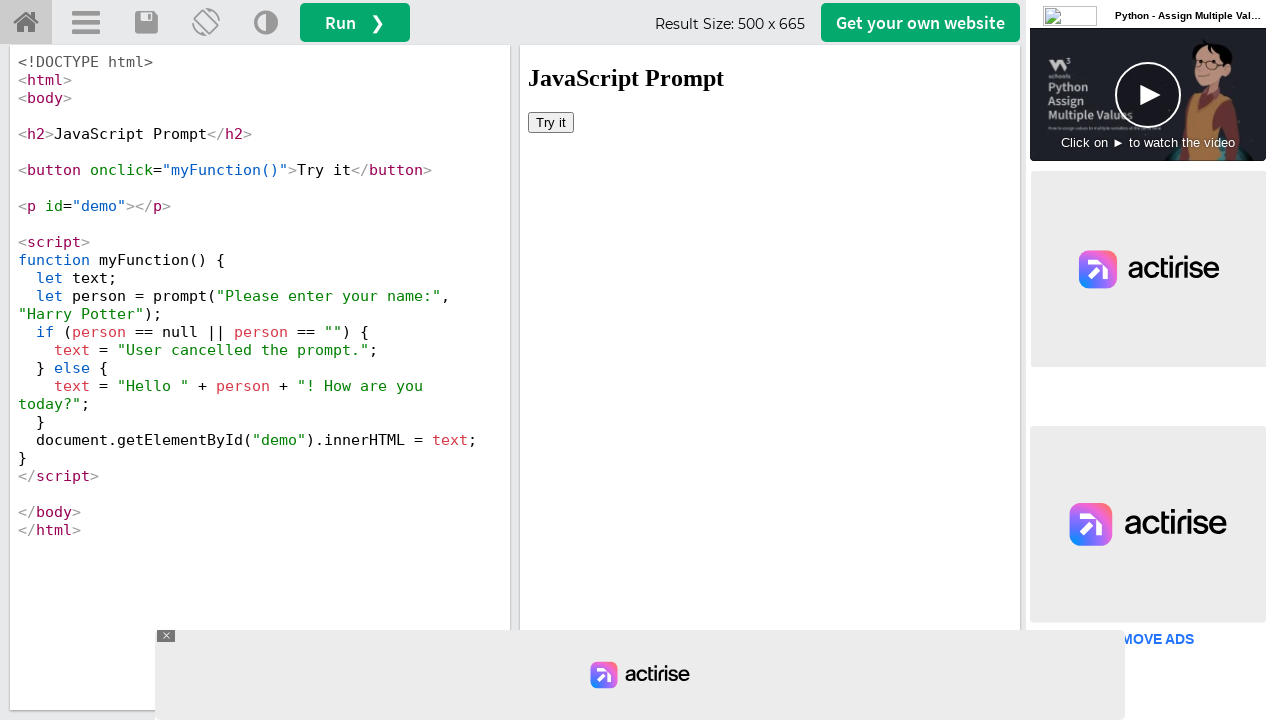

Clicked button to trigger prompt popup at (551, 122) on #iframeResult >> internal:control=enter-frame >> xpath=//button[@onclick='myFunc
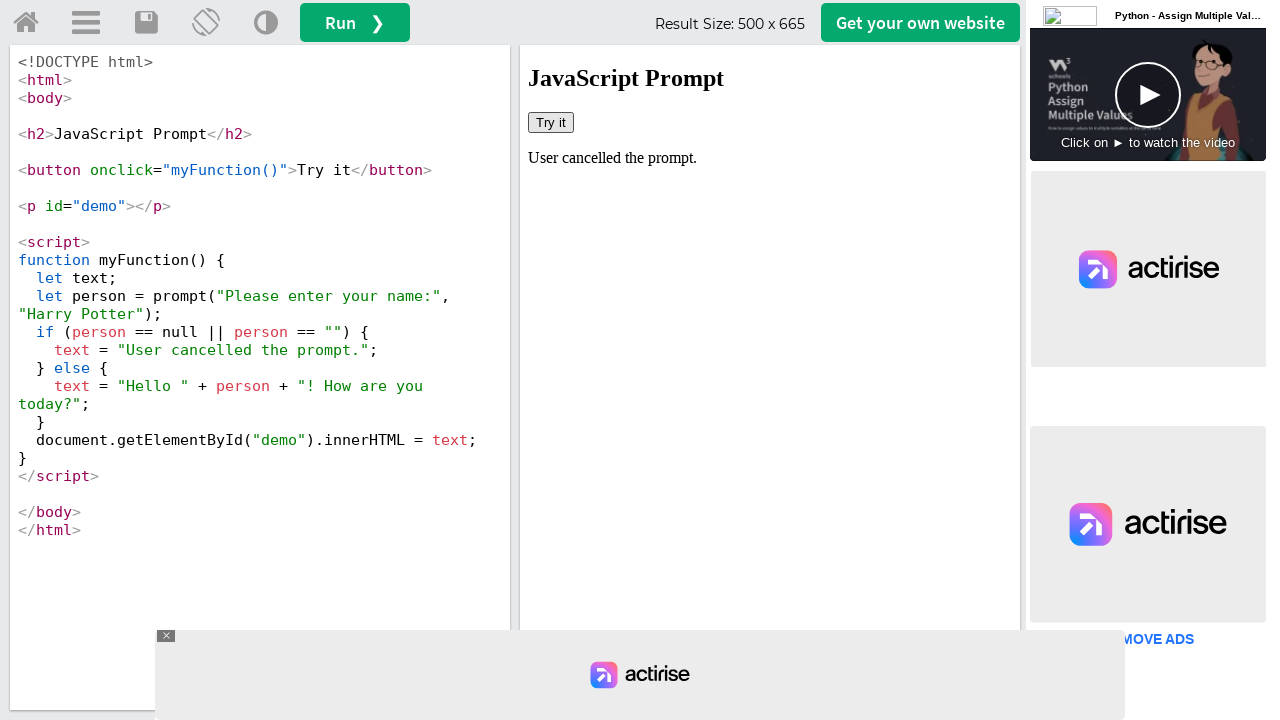

Set up dialog handler to accept prompts with text 'Hii'
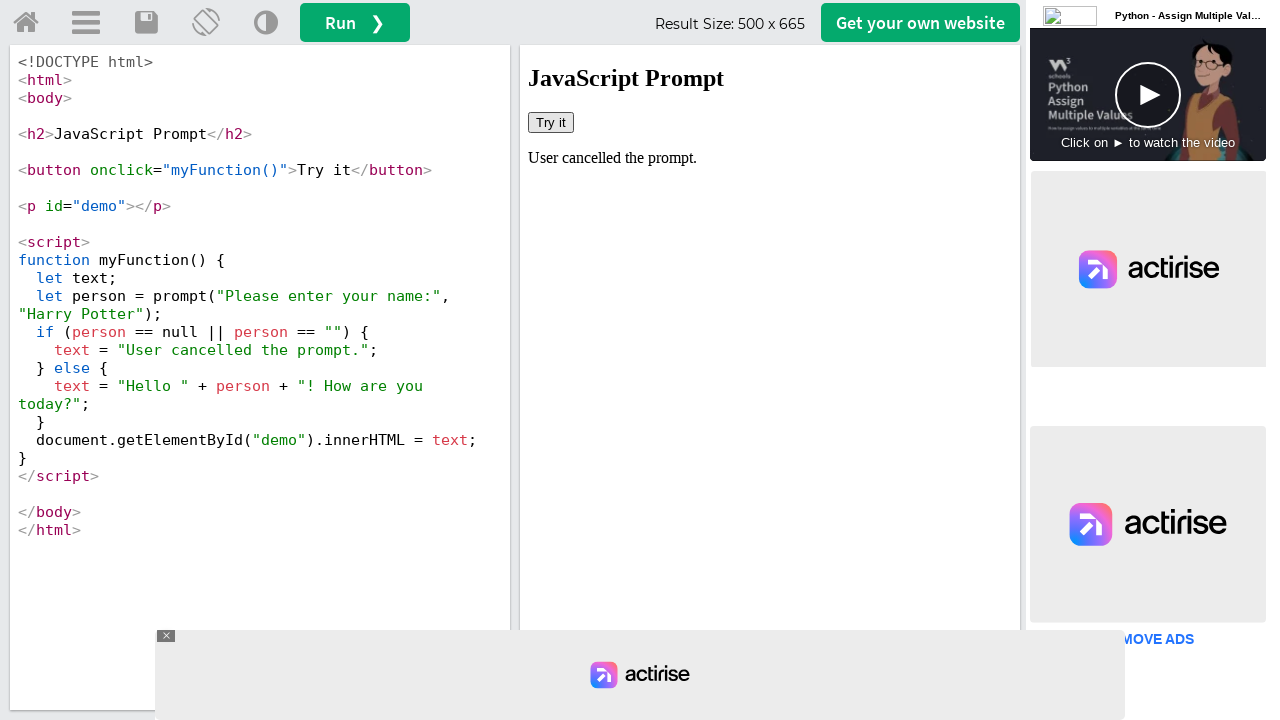

Reconfigured dialog handler with named function
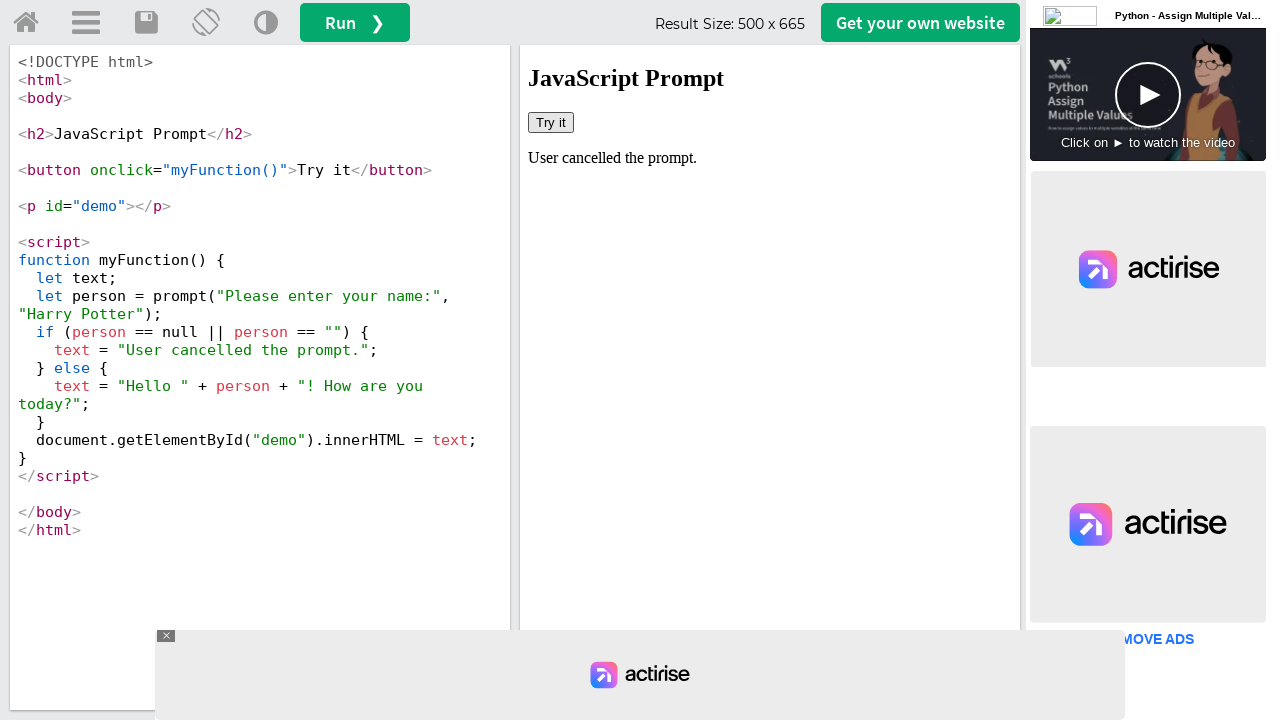

Clicked button again to trigger prompt dialog at (551, 122) on #iframeResult >> internal:control=enter-frame >> xpath=//button[@onclick='myFunc
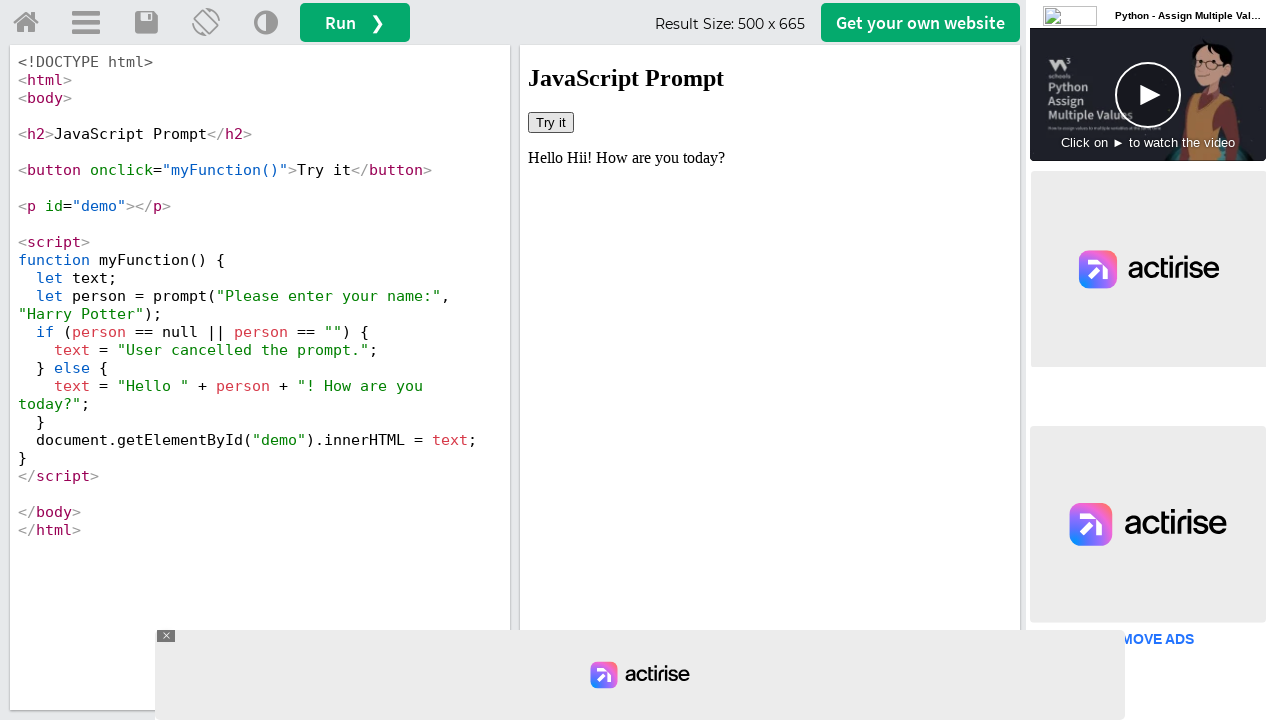

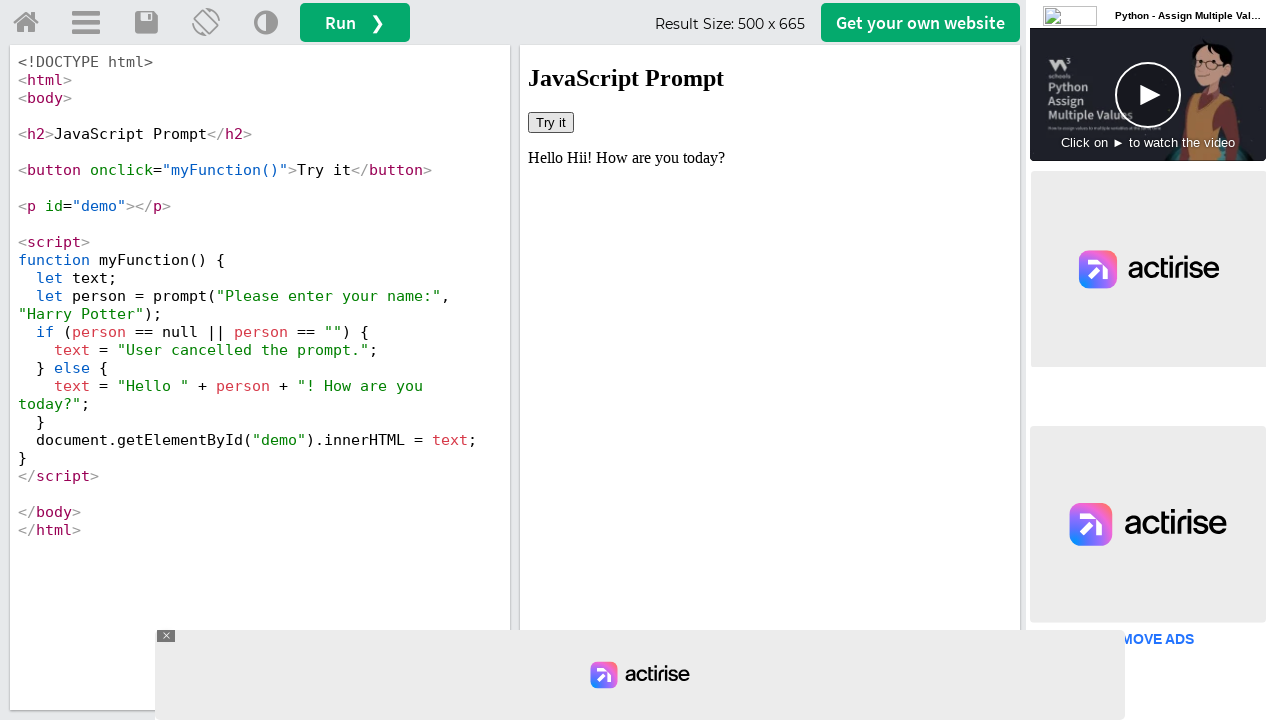